Tests the "For Brokers" page functionality by navigating to the professionals page, clicking through various tabs (Rich Property Data, Market Trends & Insights, Client Collaboration), and then returning to the homepage via the logo.

Starting URL: https://www.perchwell.com/

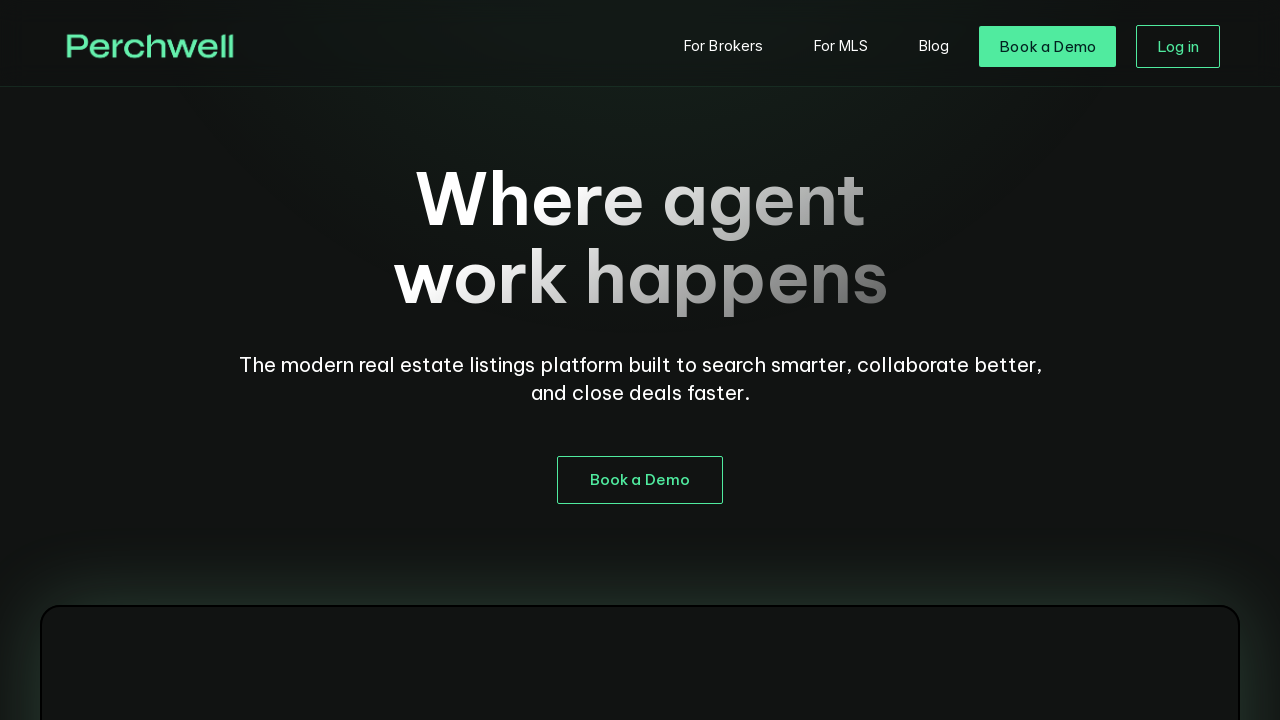

Located 'For Brokers' link in navigation
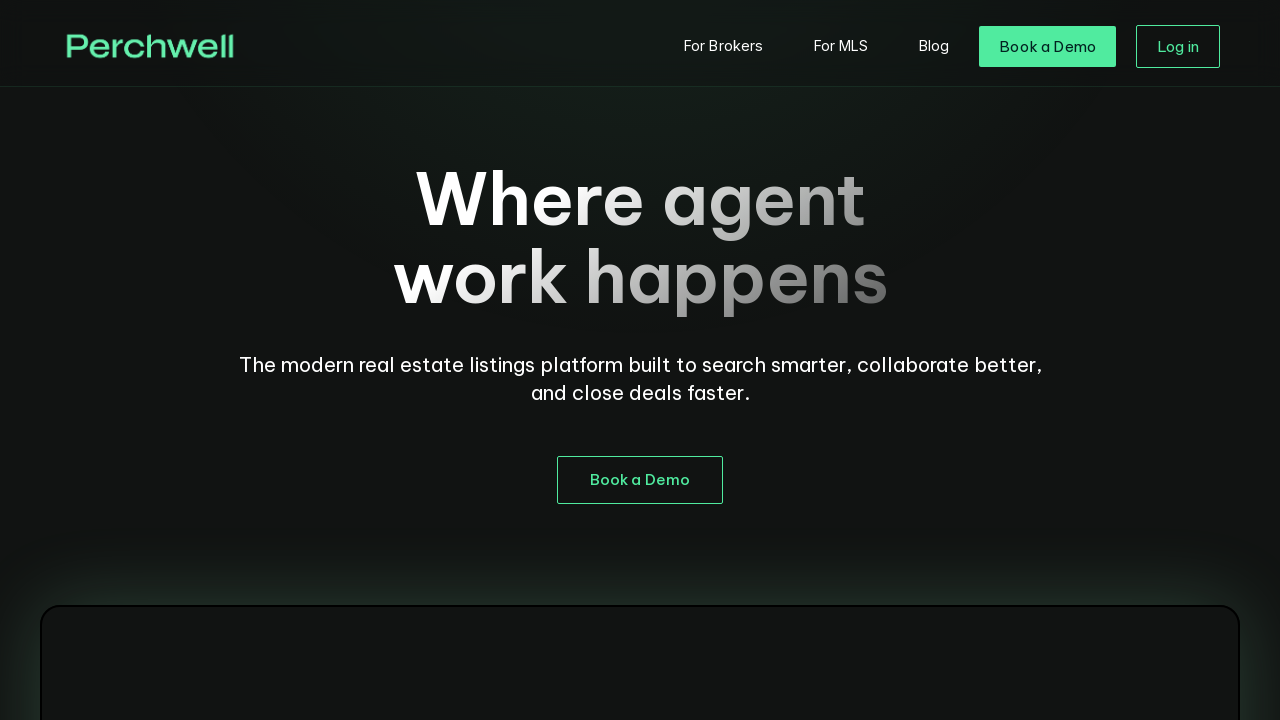

Scrolled 'For Brokers' link into view
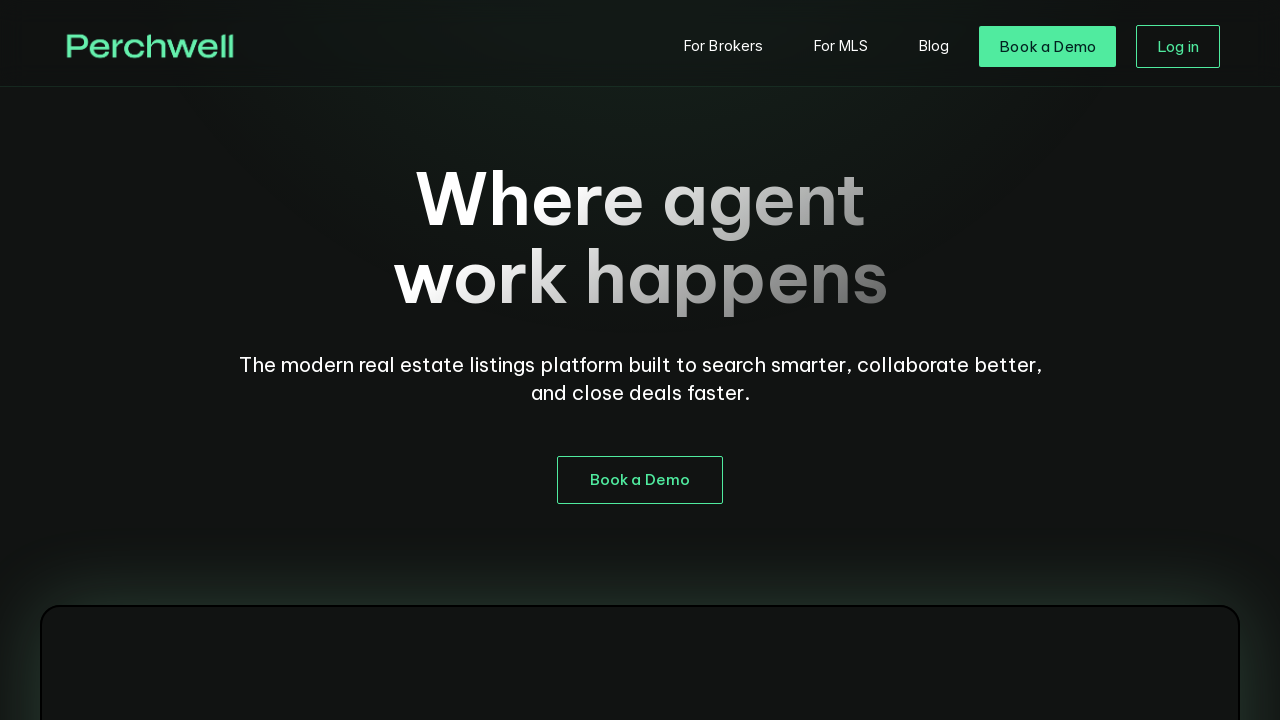

Clicked 'For Brokers' link at (724, 46) on internal:role=navigation >> internal:role=link[name="For Brokers"i]
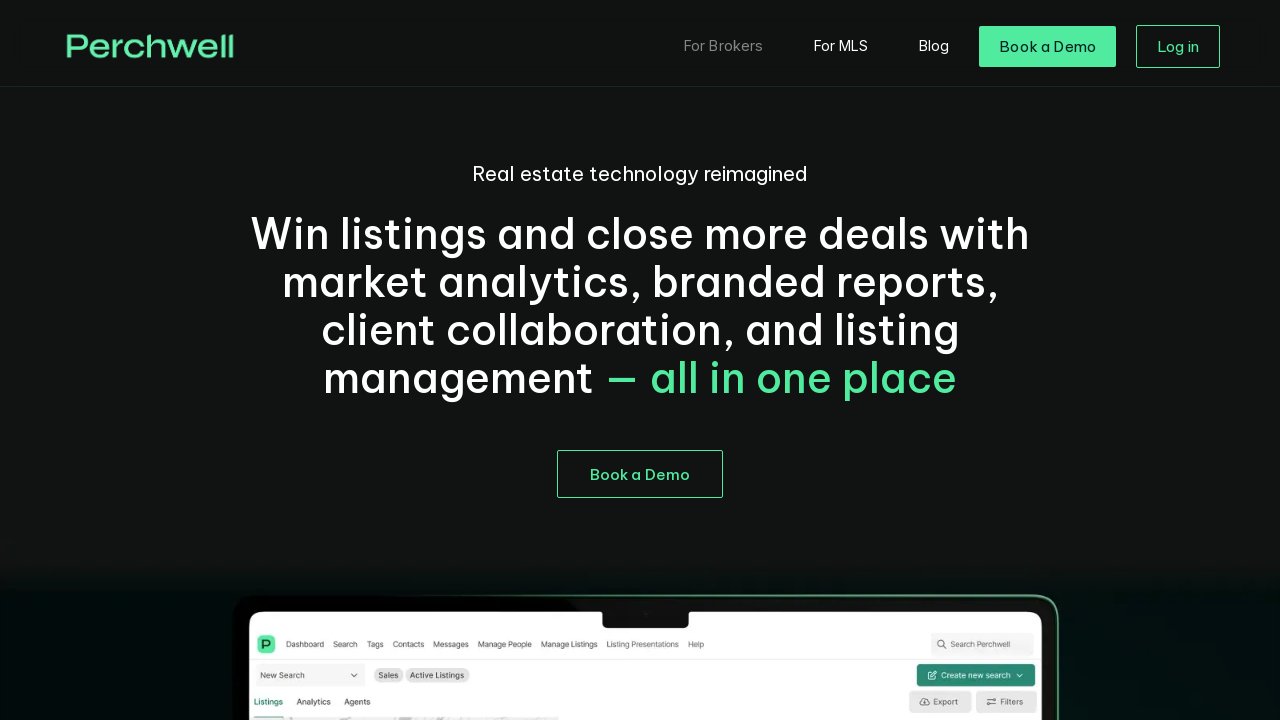

Navigated to professionals page
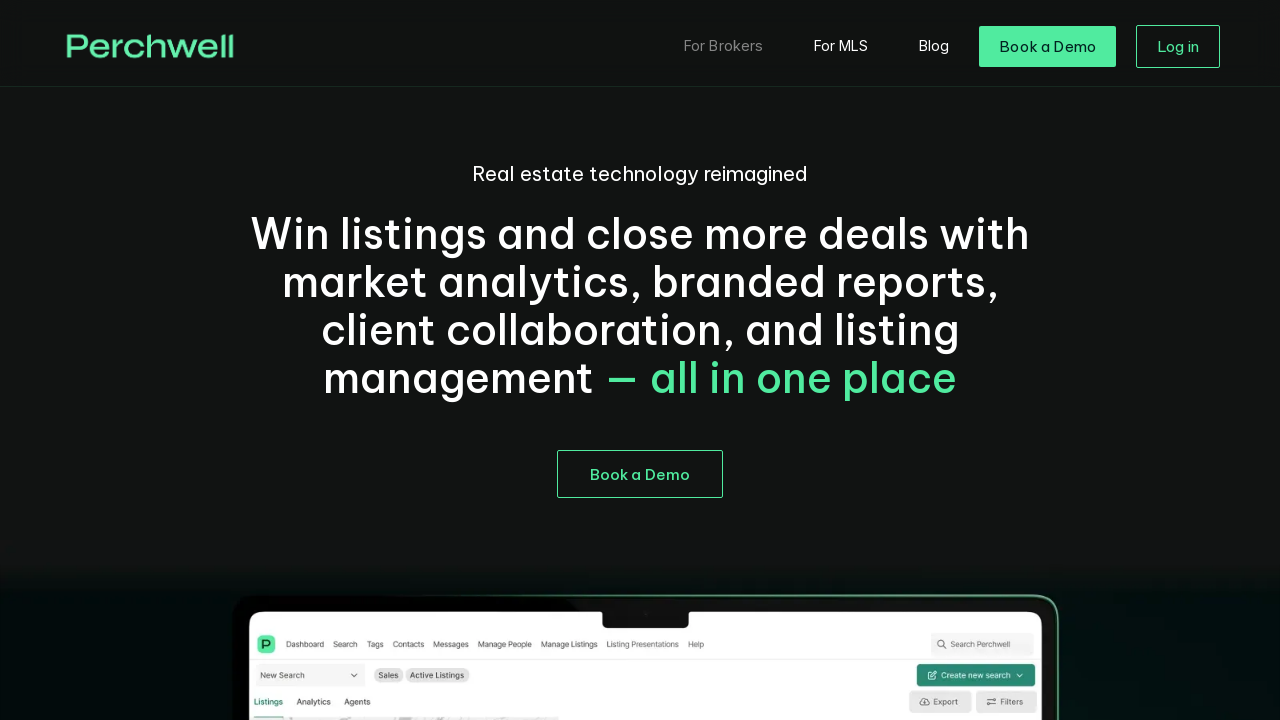

Located 'Rich Property Data' tab
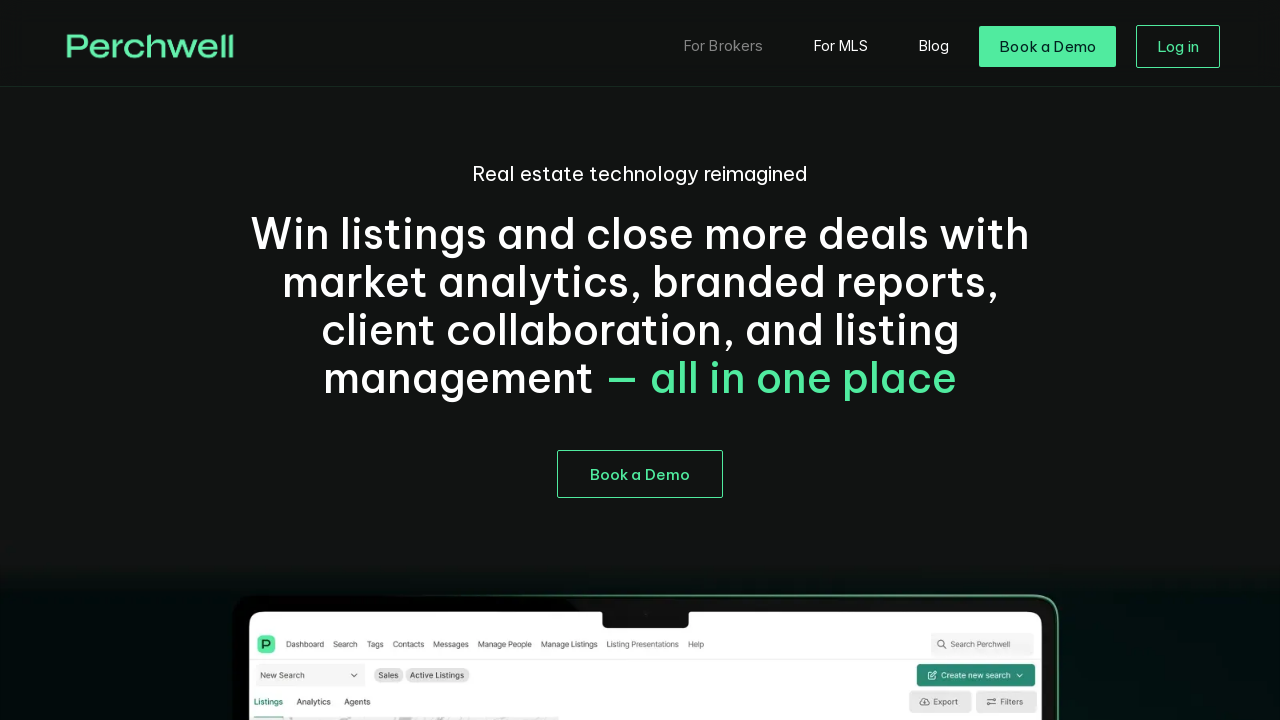

Scrolled 'Rich Property Data' tab into view
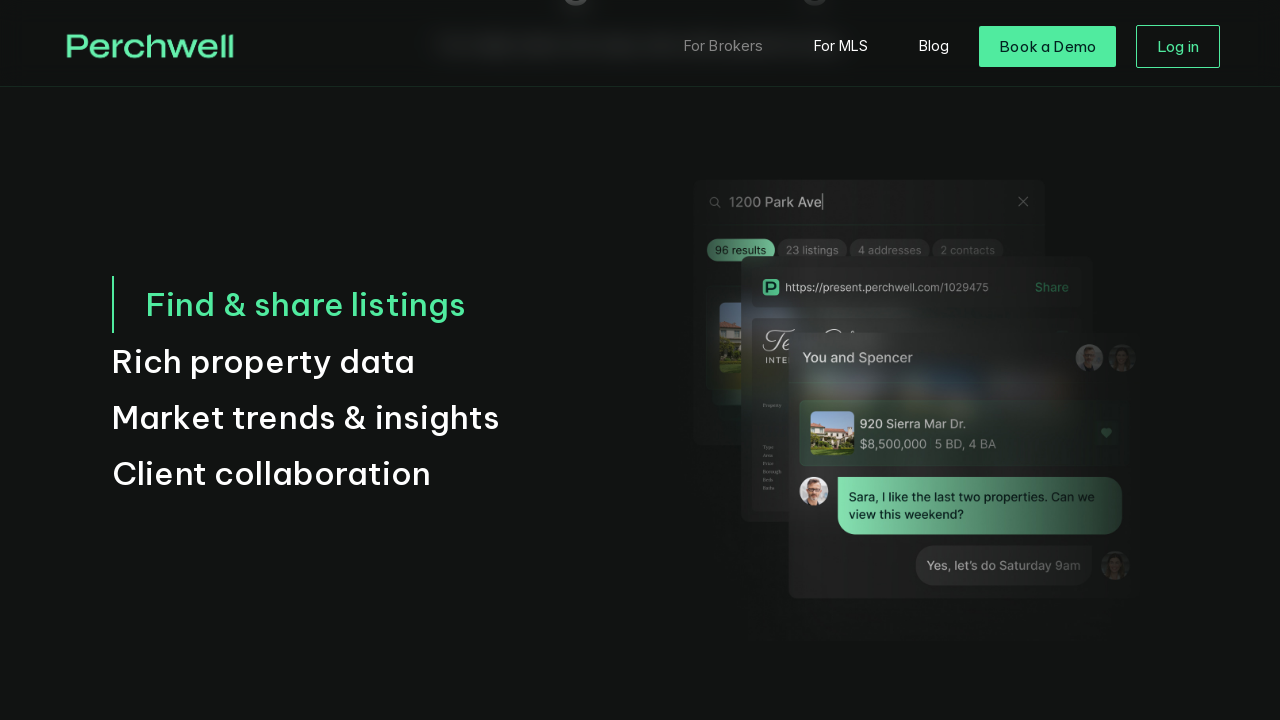

Clicked 'Rich Property Data' tab at (328, 361) on internal:role=tab[name="Rich Property Data"i]
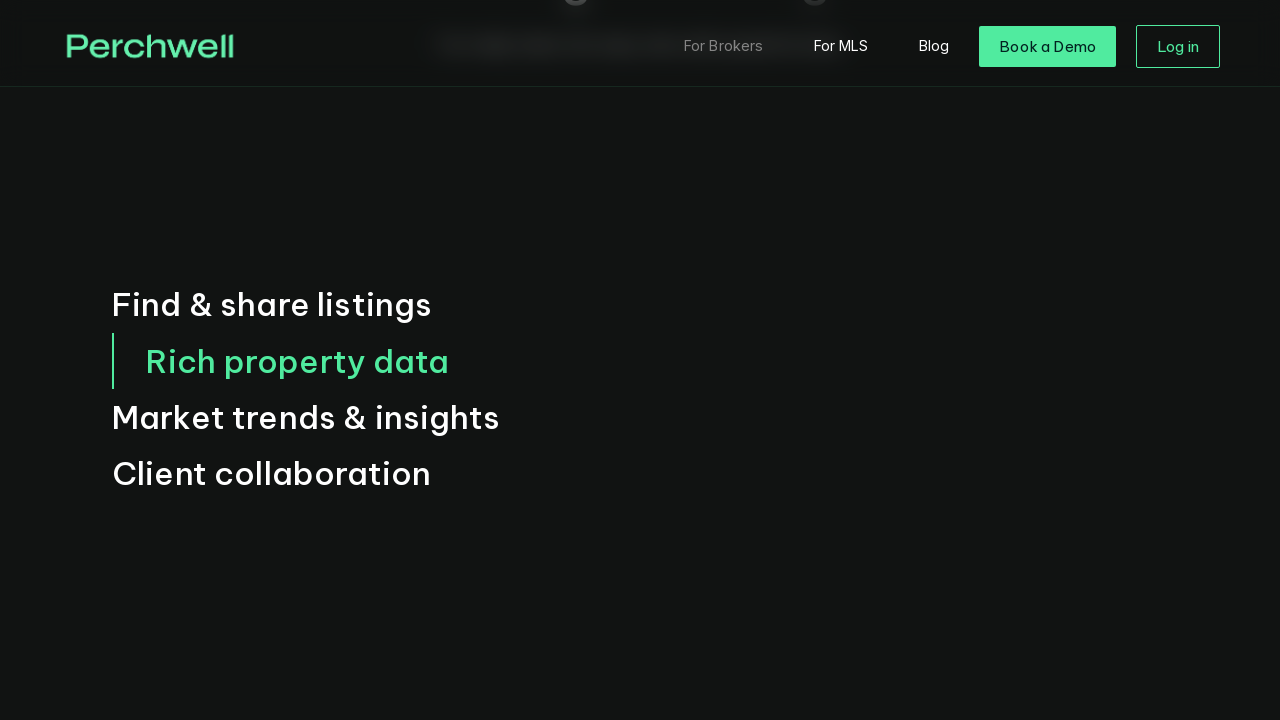

Located 'Market Trends & Insights' tab
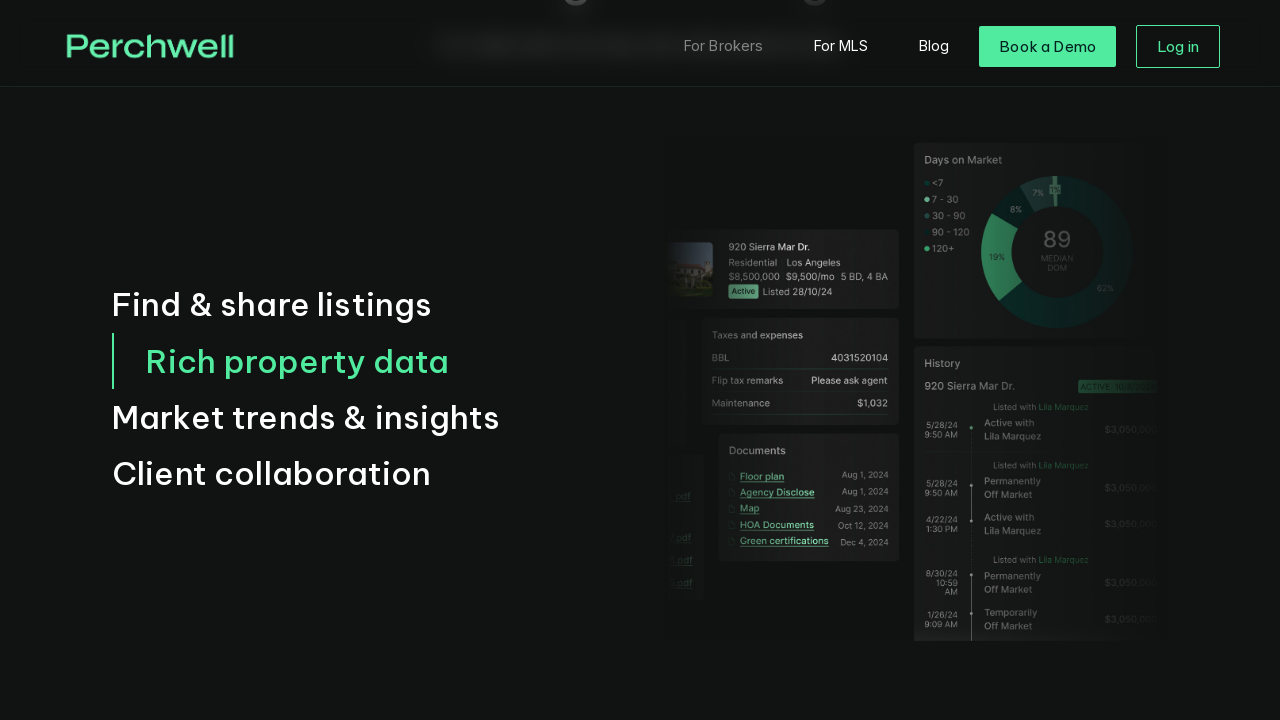

Scrolled 'Market Trends & Insights' tab into view
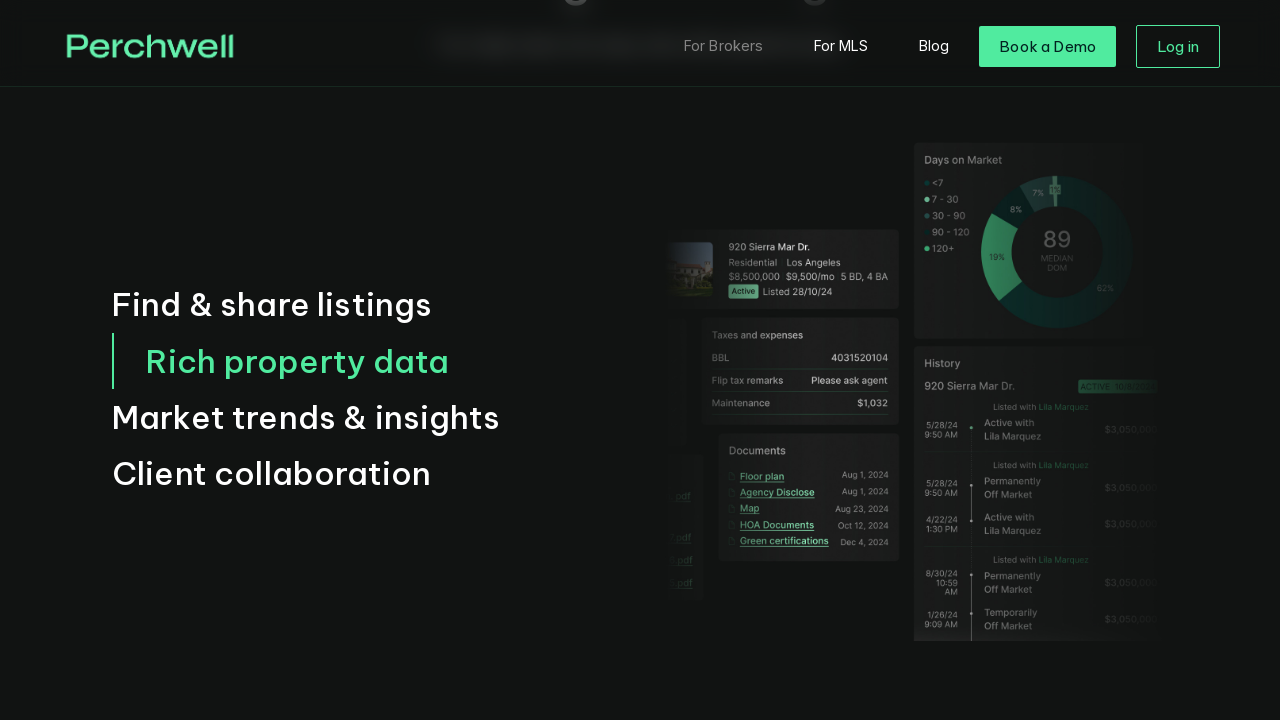

Clicked 'Market Trends & Insights' tab at (328, 417) on internal:role=tab[name="Market Trends & Insights"i]
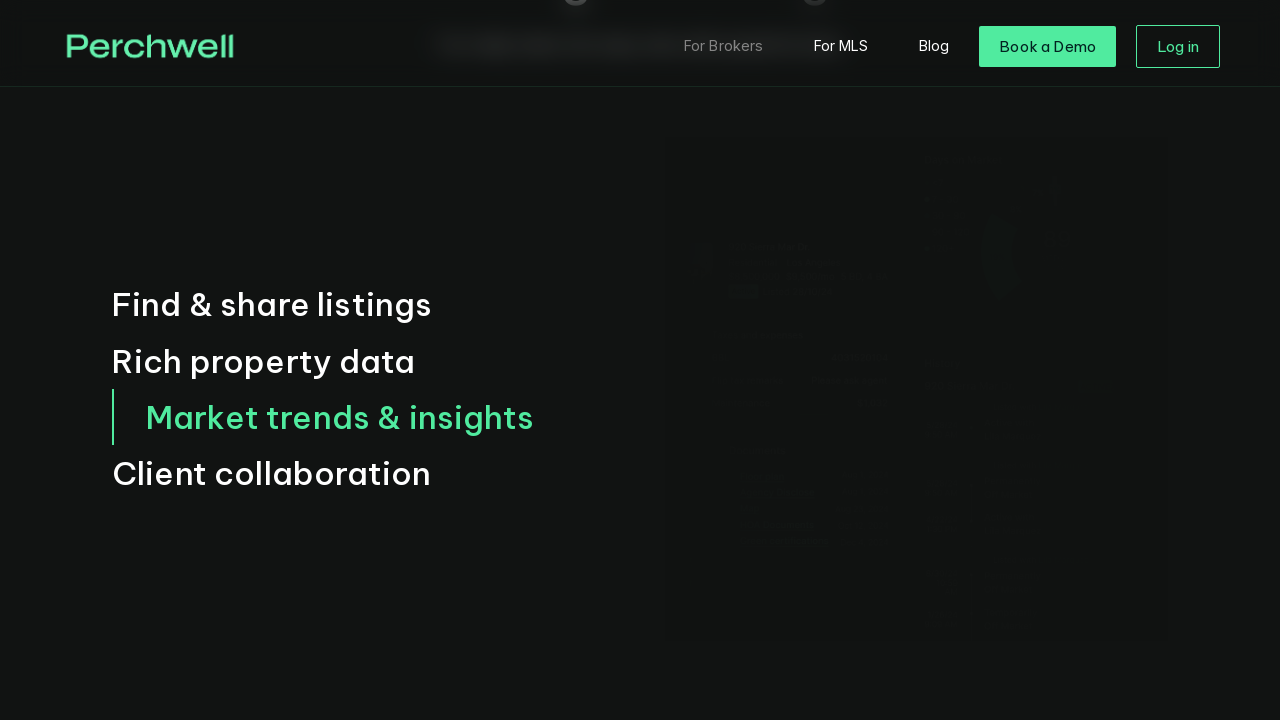

Located 'Client Collaboration' tab
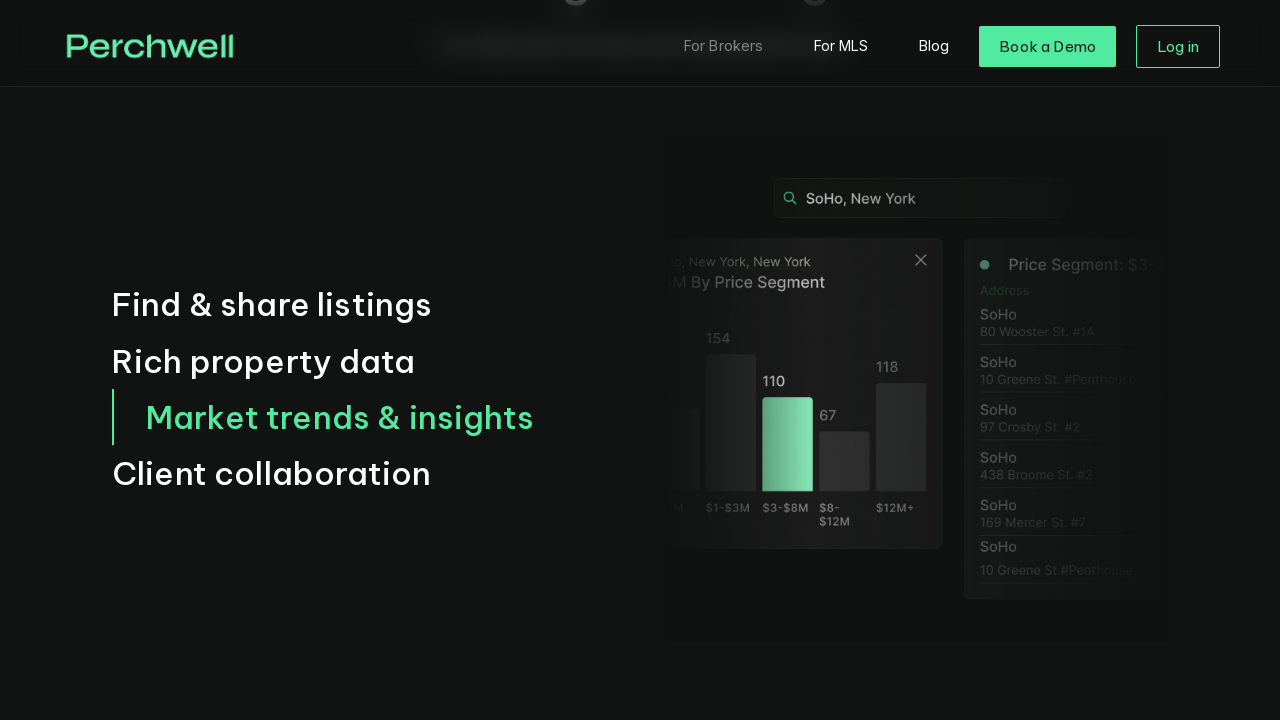

Scrolled 'Client Collaboration' tab into view
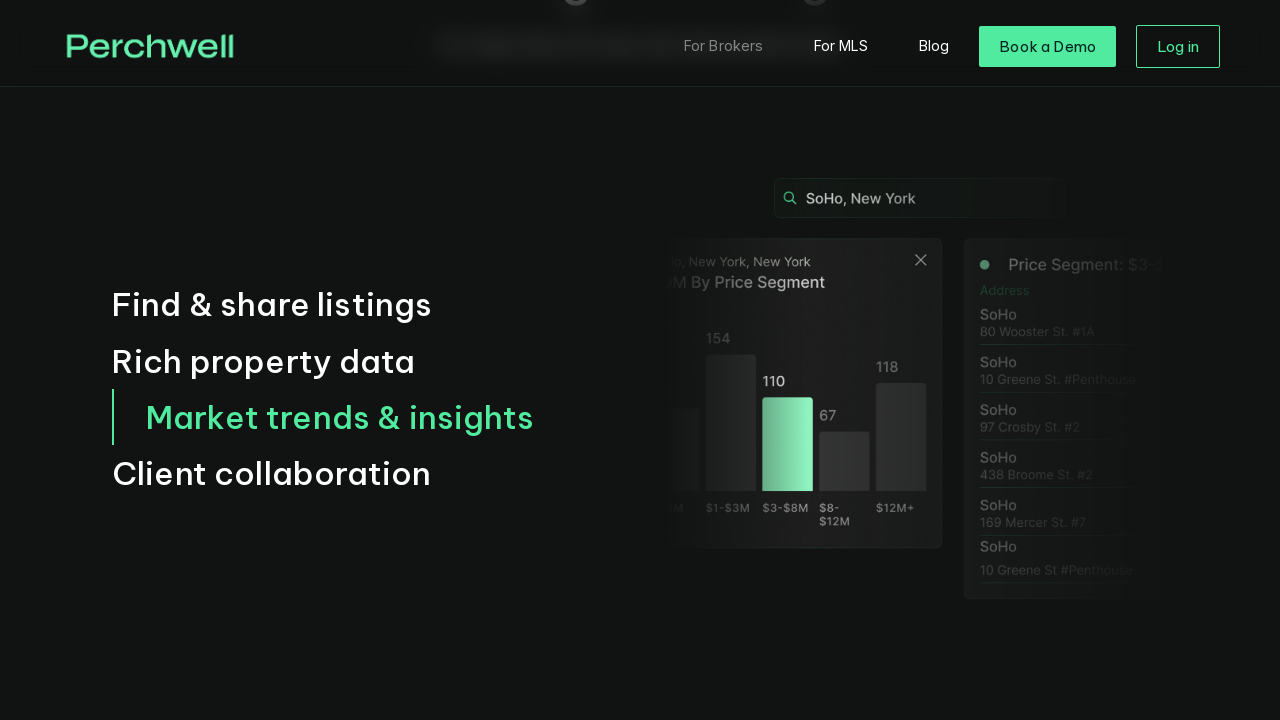

Clicked 'Client Collaboration' tab at (328, 474) on internal:role=tab[name="Client Collaboration"i]
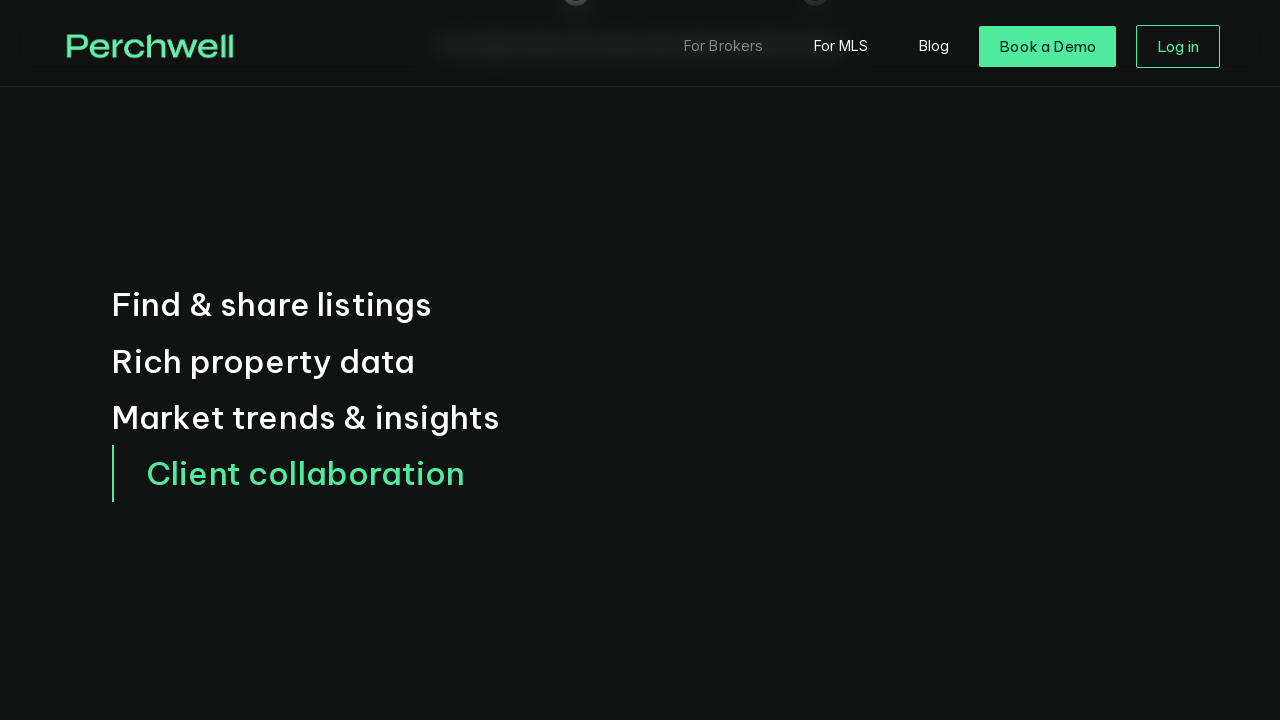

Located home logo link
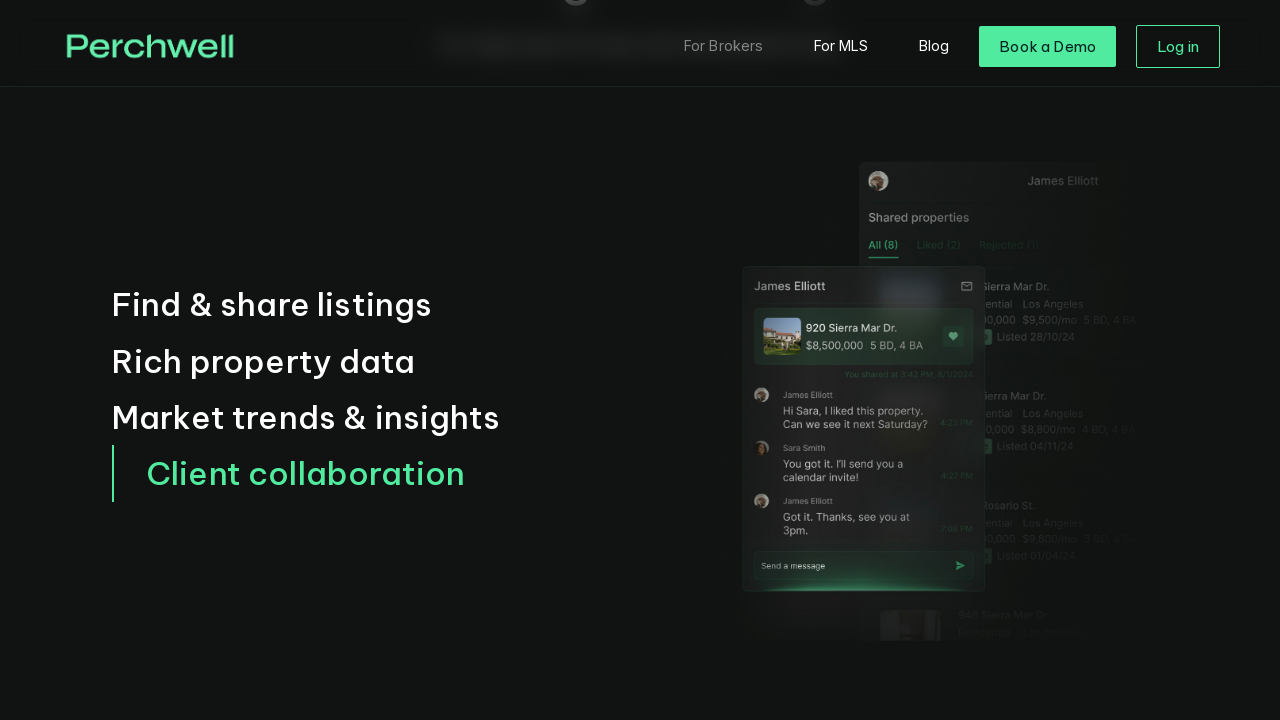

Clicked home logo link to return to homepage at (150, 46) on internal:role=link[name="home"i]
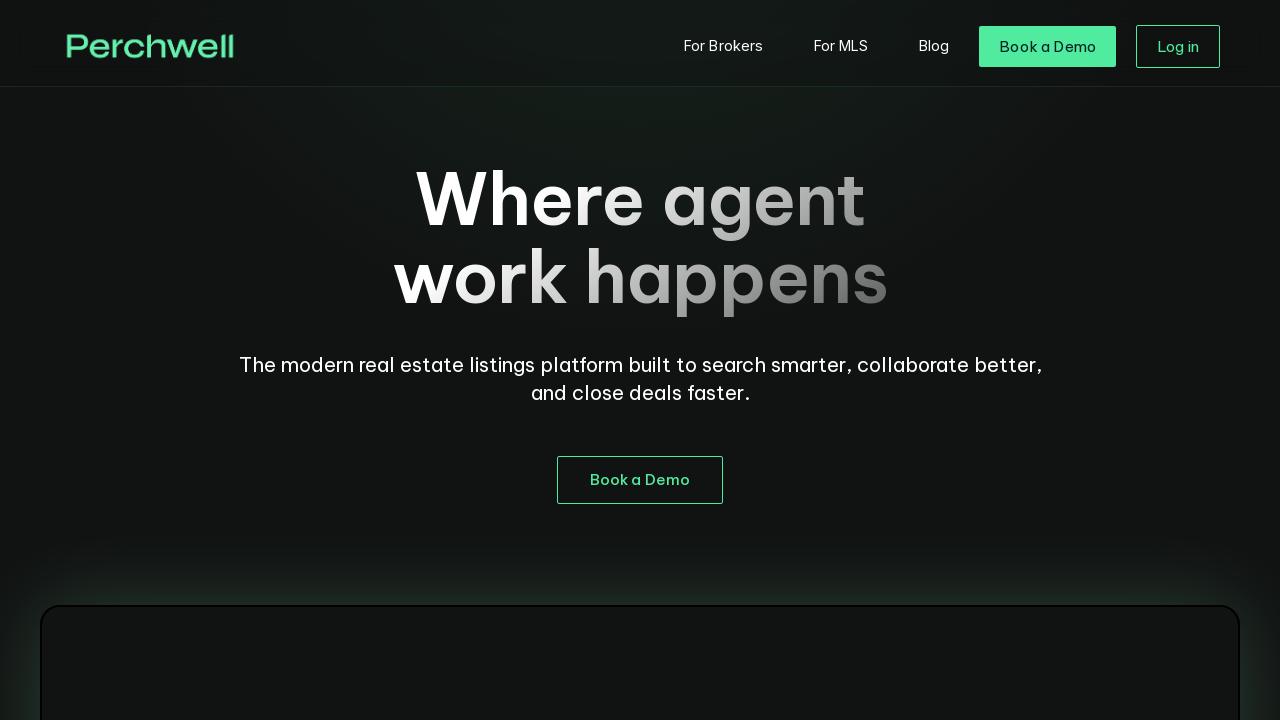

Navigated back to homepage
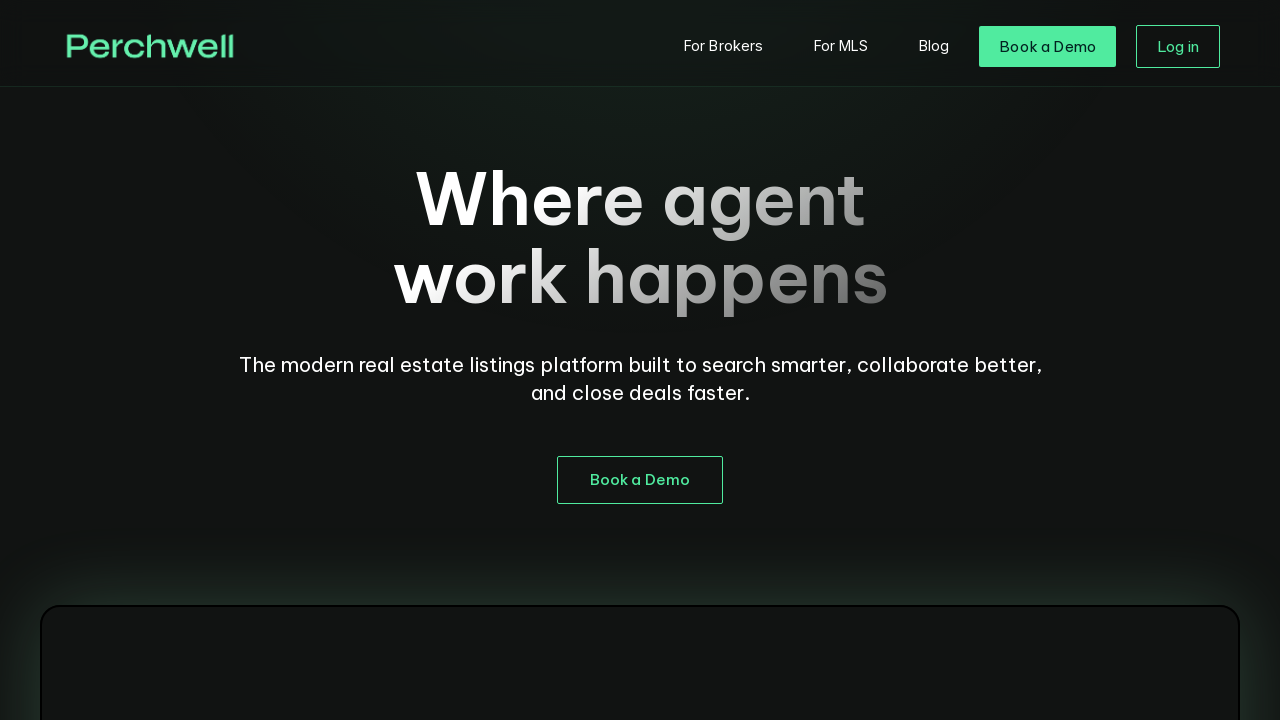

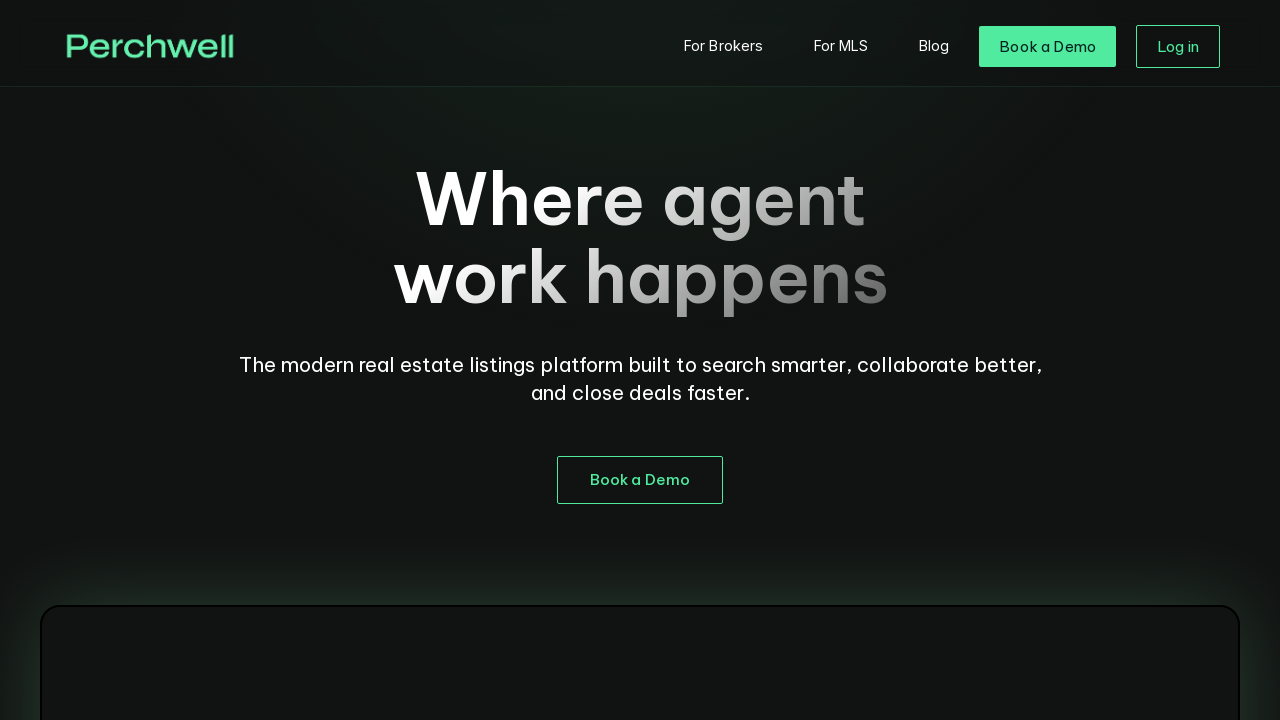